Tests iframe functionality on DemoQA by navigating to the Frames section and verifying the content inside the small iframe.

Starting URL: https://demoqa.com

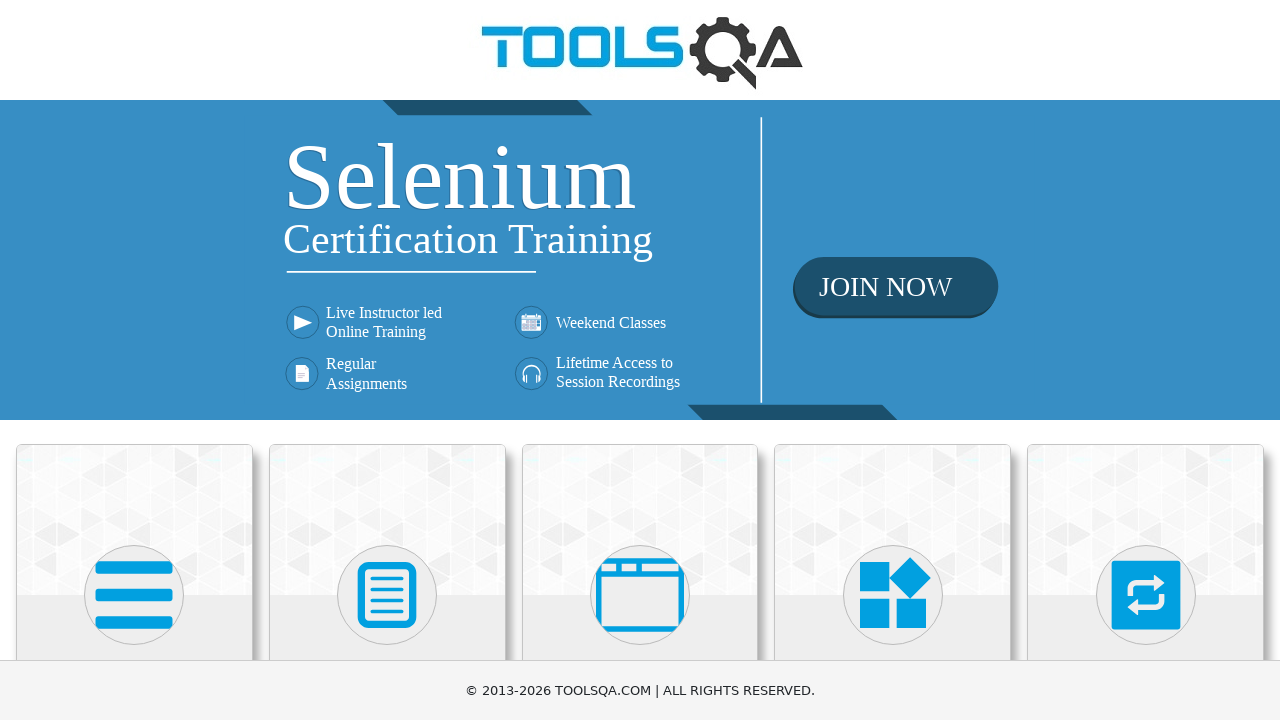

Clicked on 'Alerts, Frame & Windows' card at (640, 360) on xpath=//div[@class='card-body']/h5[text()='Alerts, Frame & Windows']
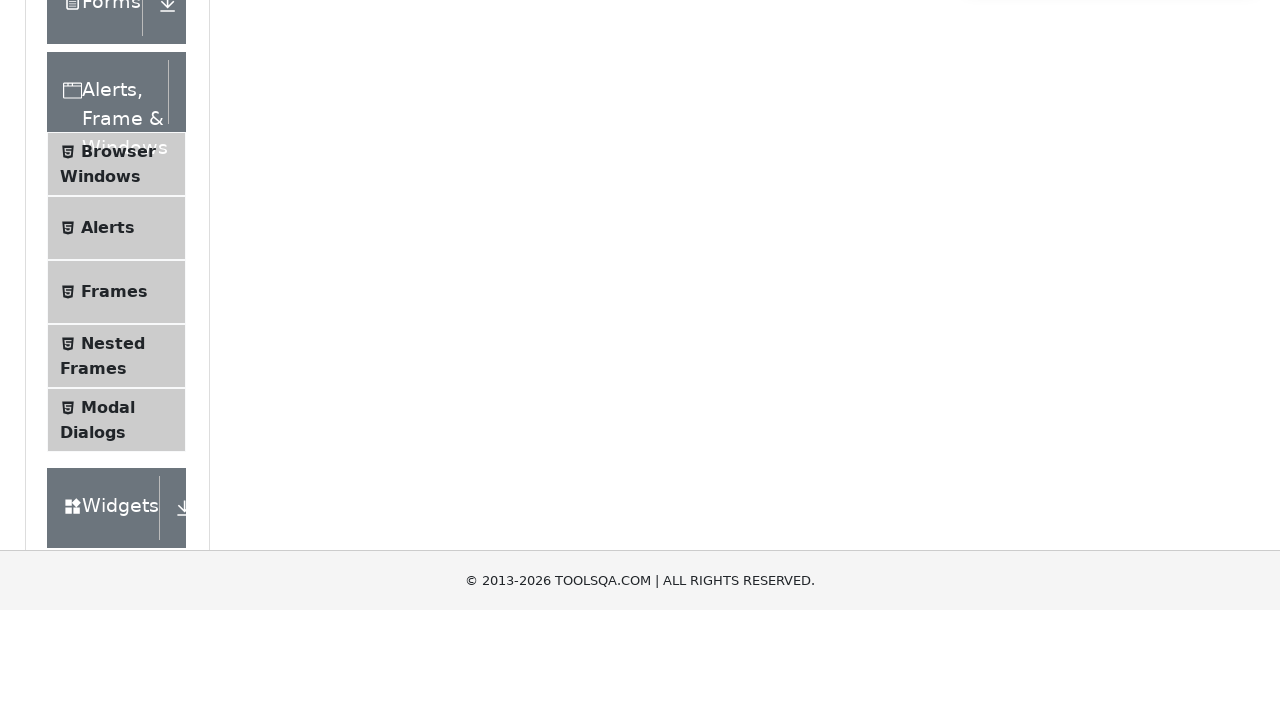

Clicked on Frames menu item at (114, 565) on xpath=//span[text()='Frames']
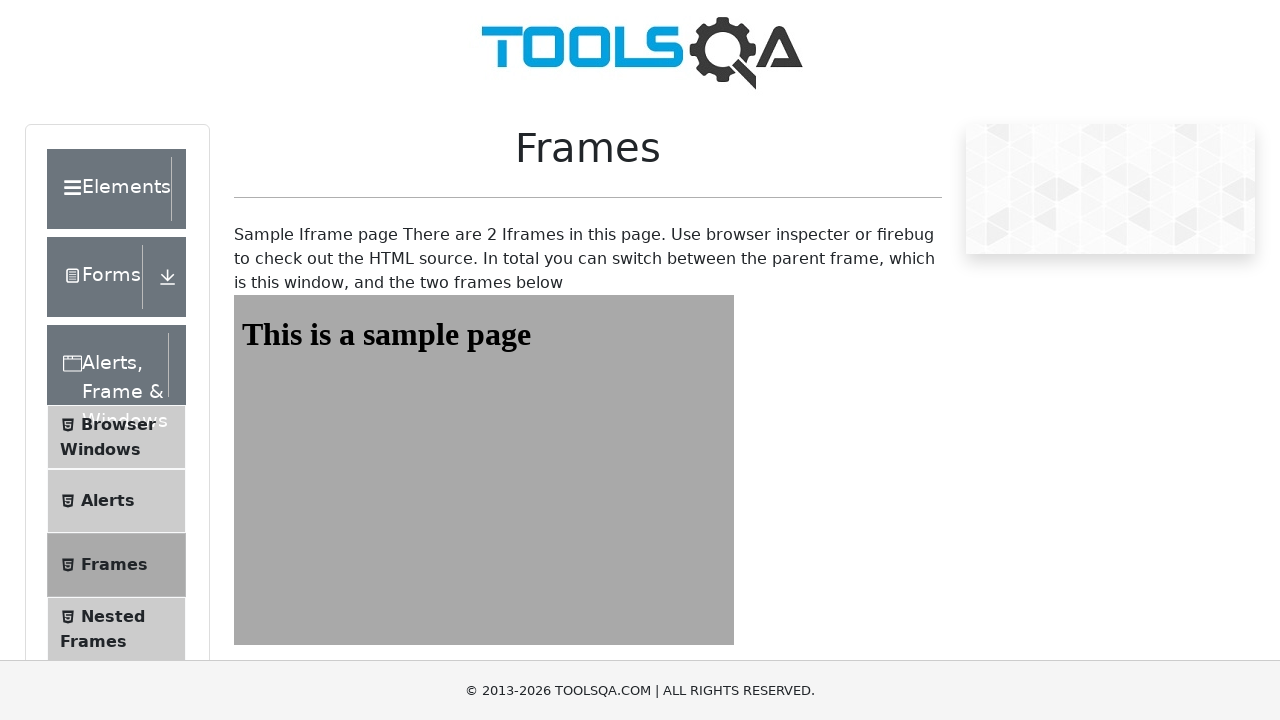

Located small iframe with id 'frame2'
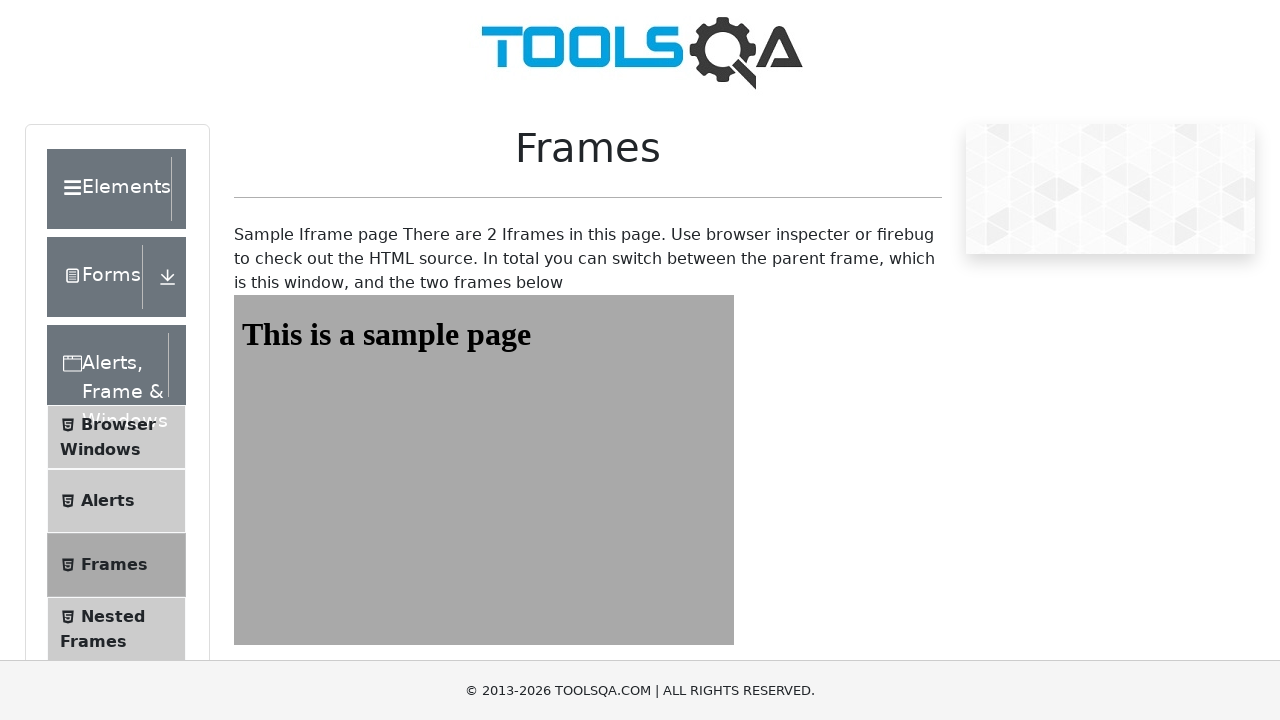

Retrieved header text from iframe: This is a sample page
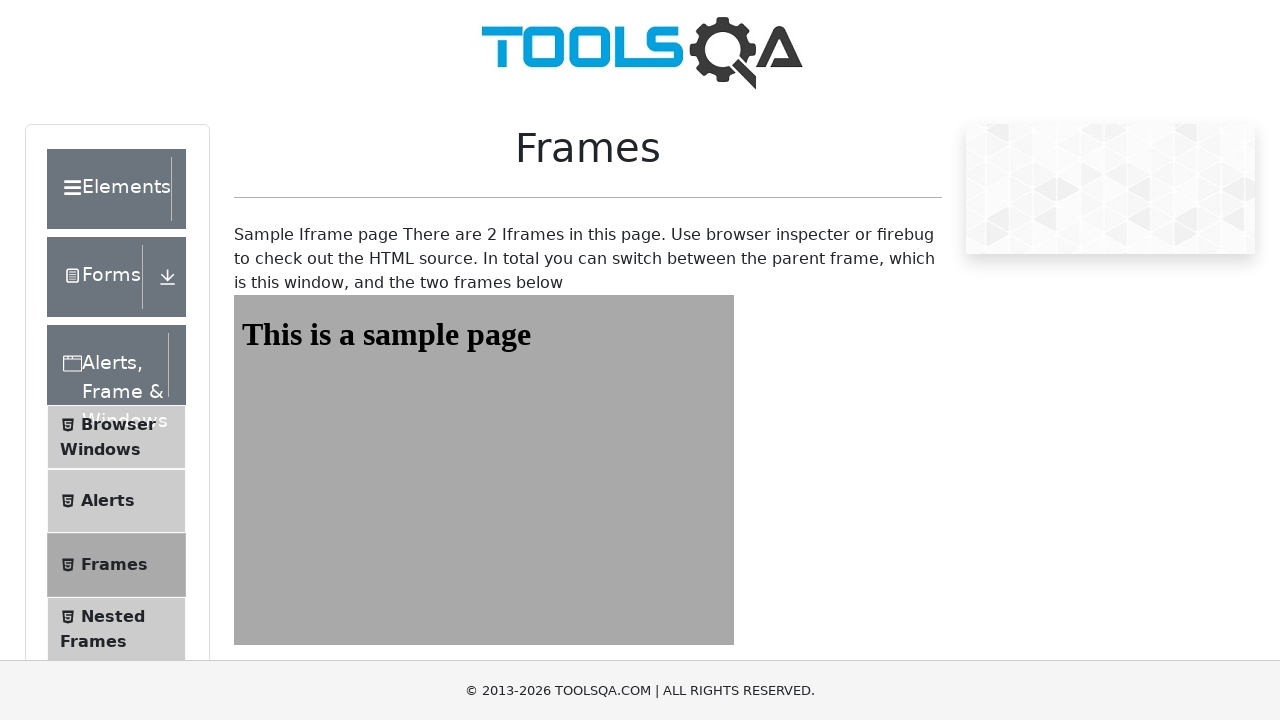

Verified iframe header text matches 'This is a sample page'
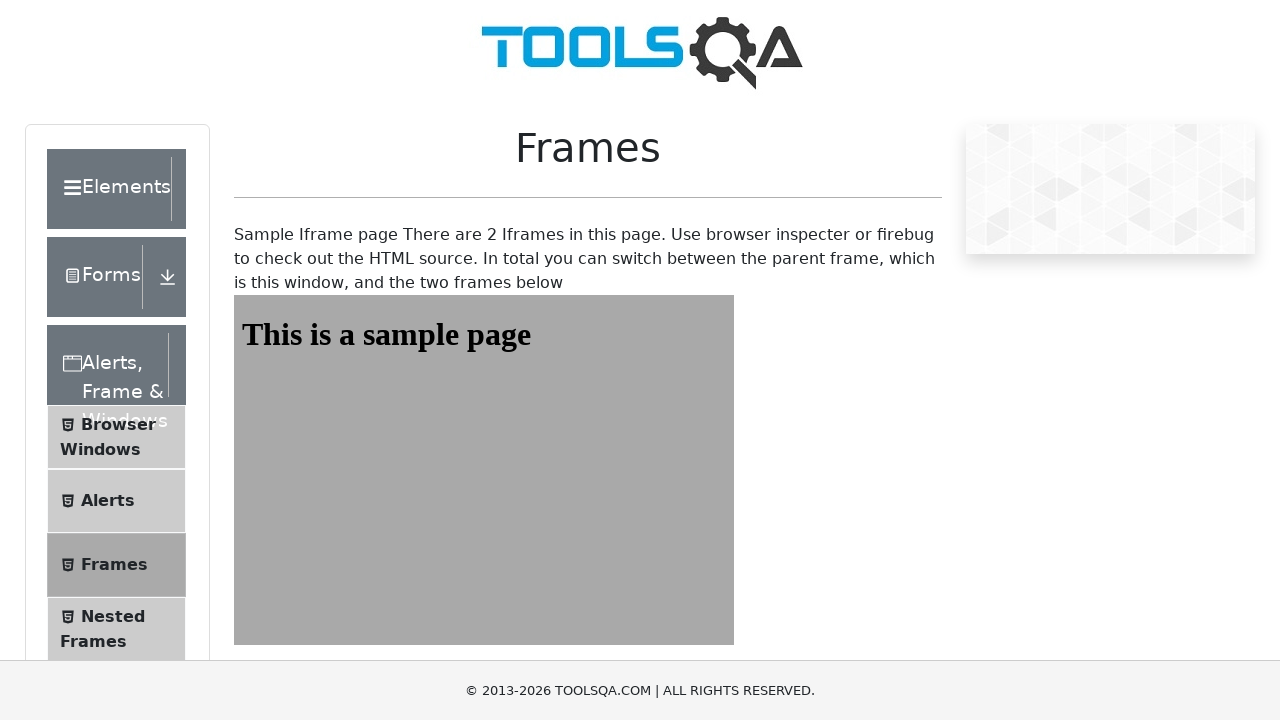

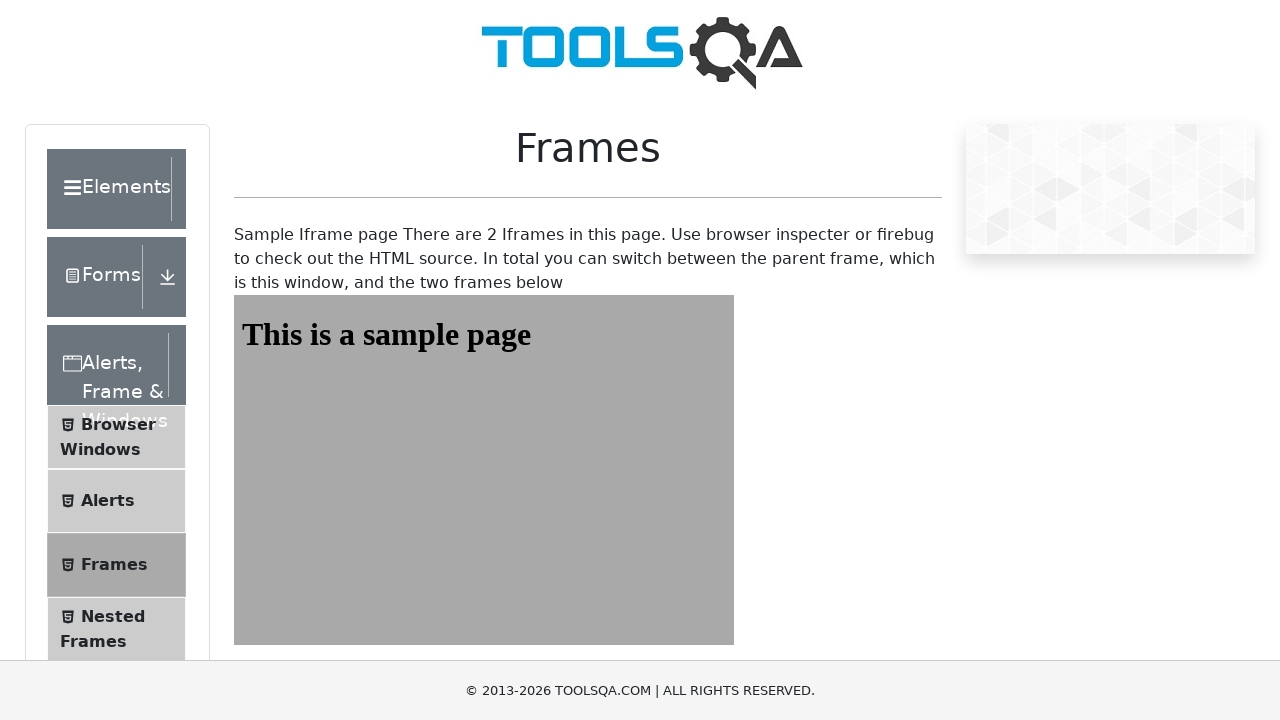